Navigates to DemoQA site, clicks on "Alerts, Frame & Windows" section, then clicks on "Frames" submenu, and verifies content in the frames tab is visible.

Starting URL: https://demoqa.com/

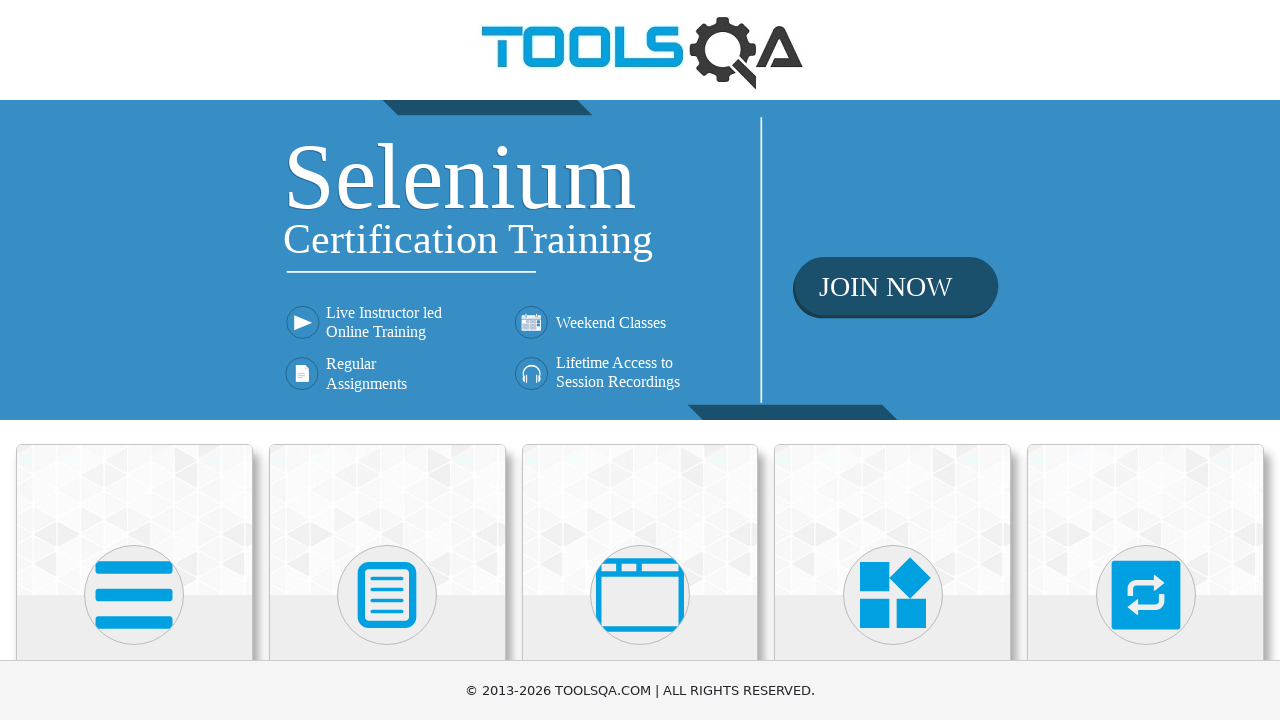

Waited for DemoQA homepage to load
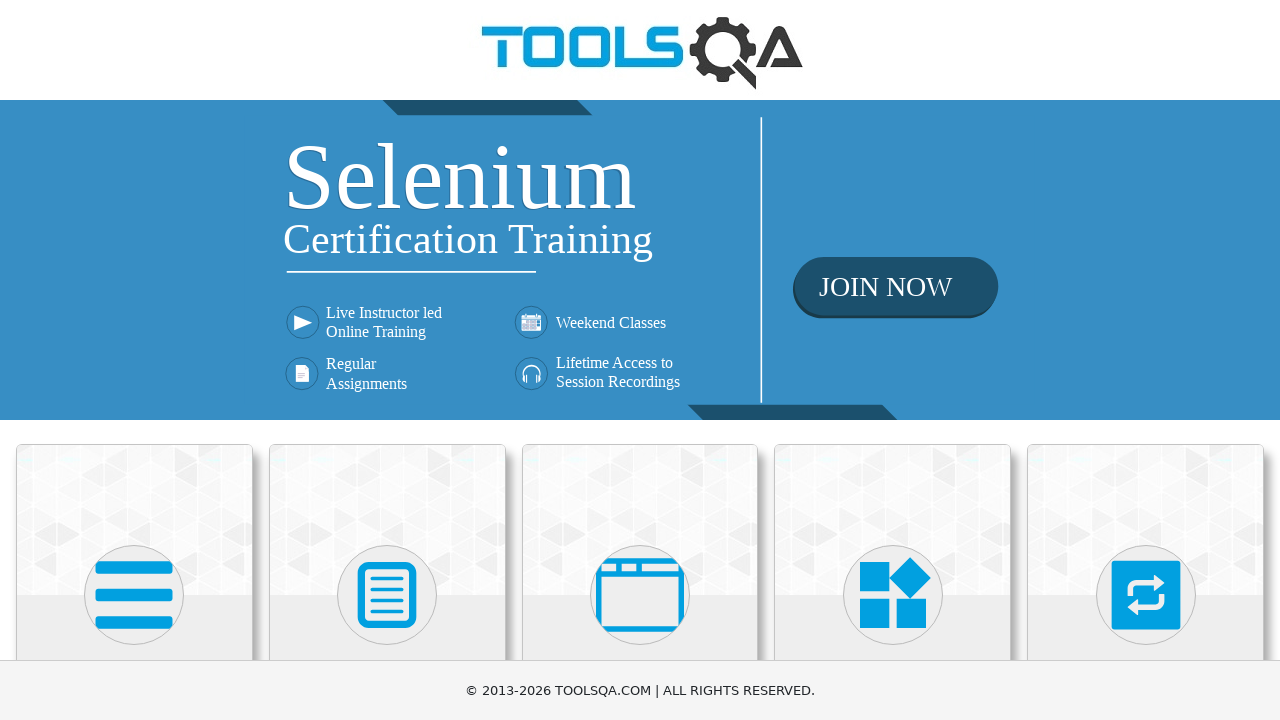

Clicked on 'Alerts, Frame & Windows' section at (640, 360) on text=Alerts, Frame & Windows
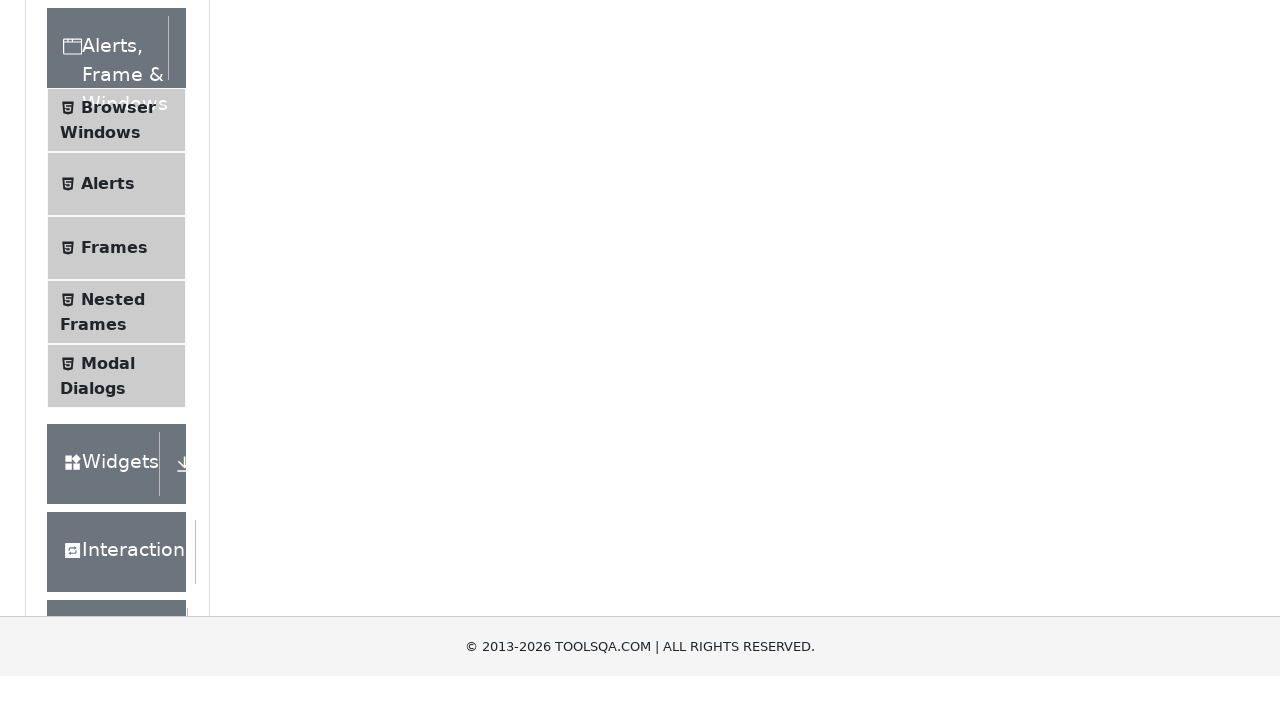

Clicked on 'Frames' submenu at (114, 565) on text=Frames
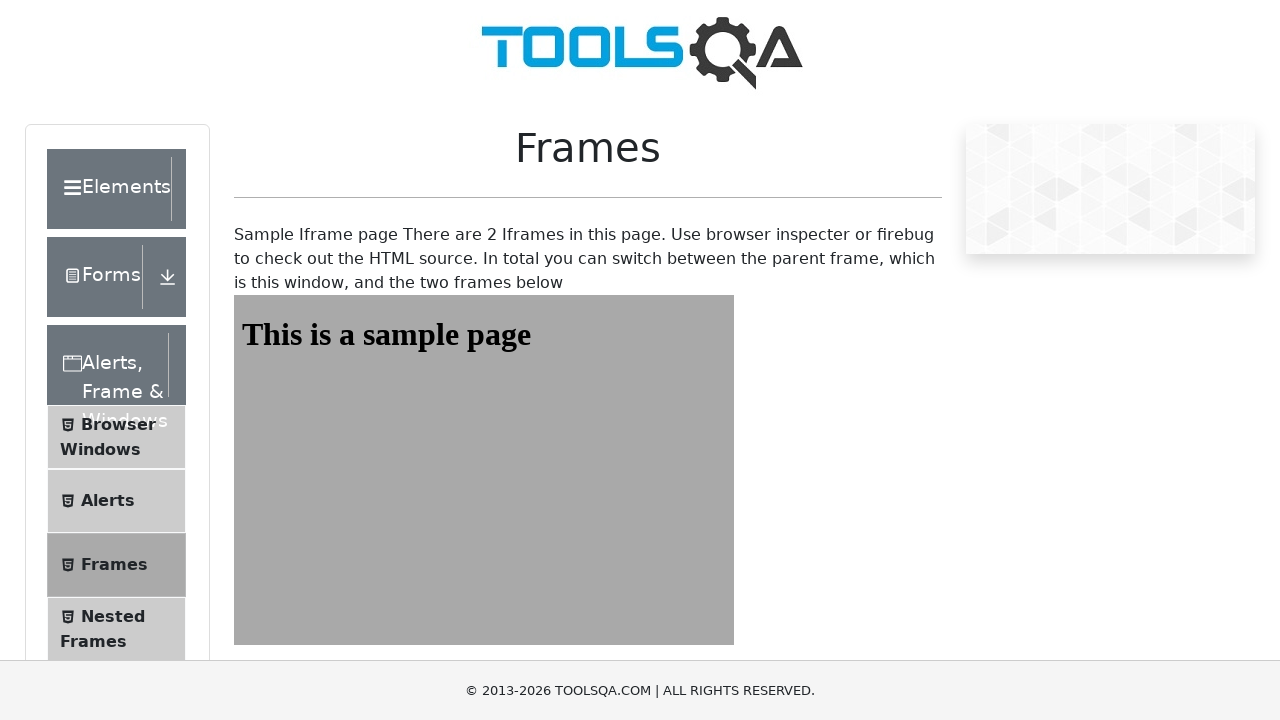

Frame element #frame1 loaded and became visible
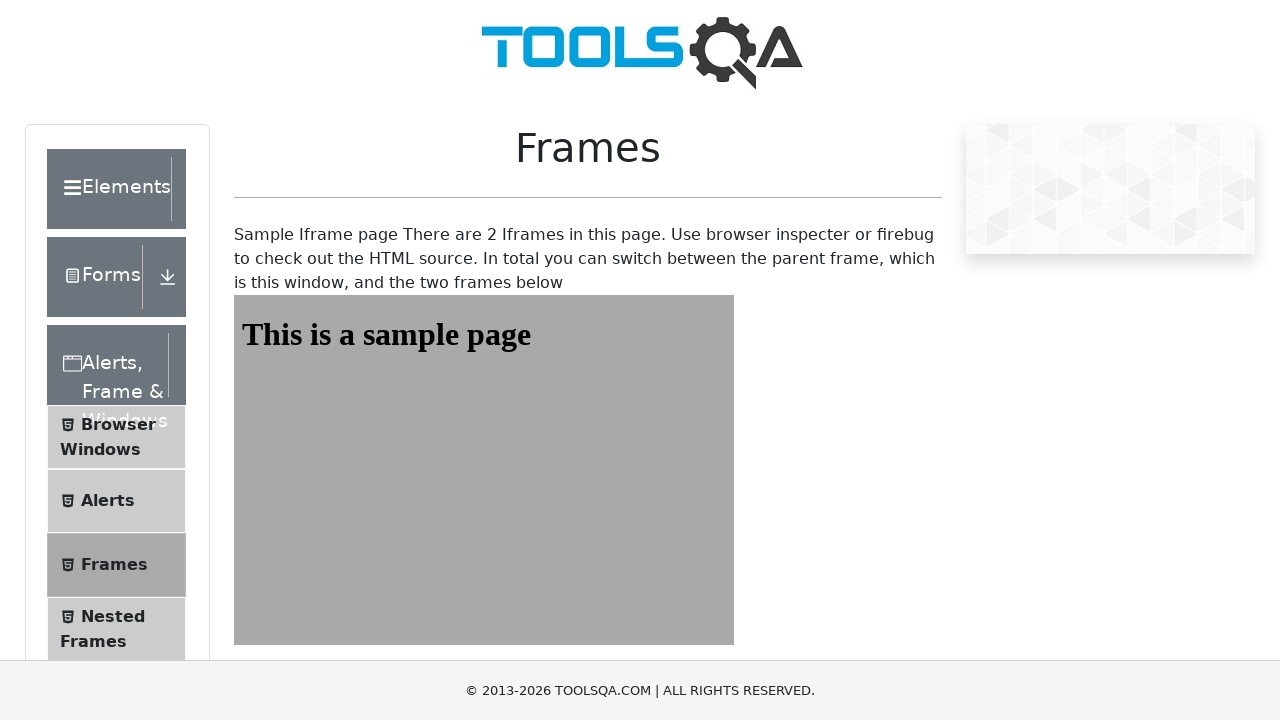

Heading element in frame1 loaded successfully
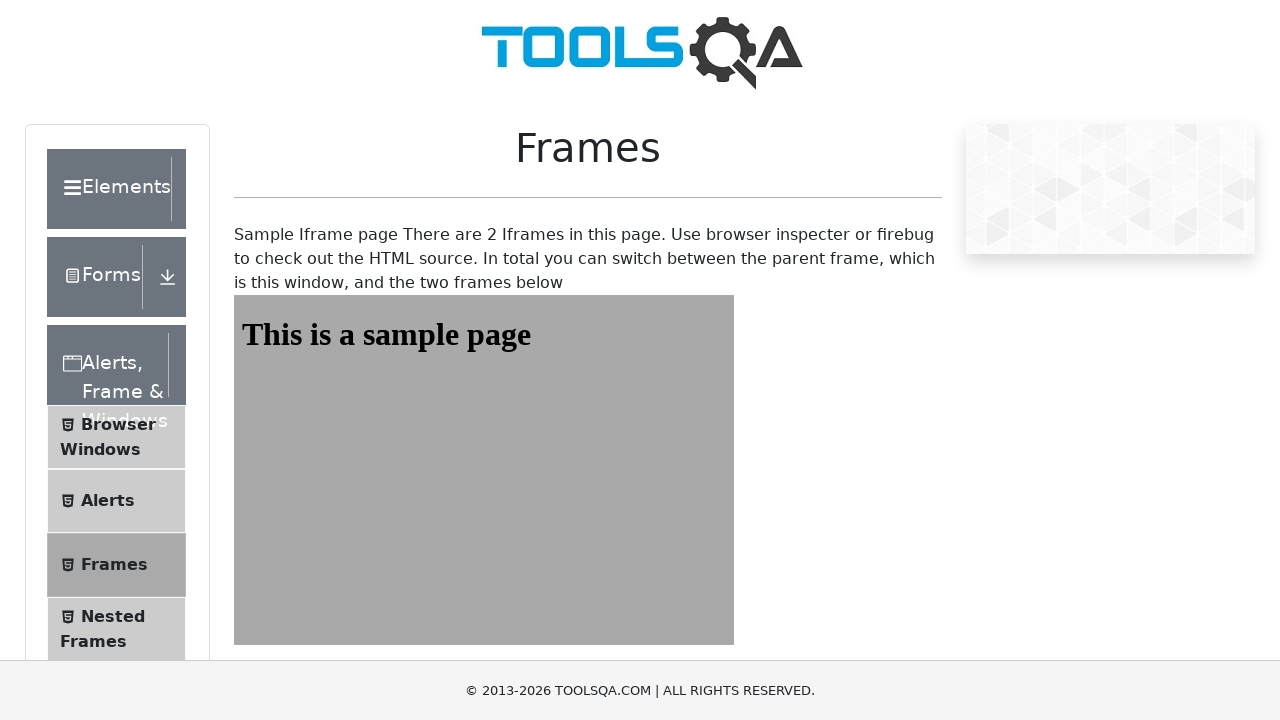

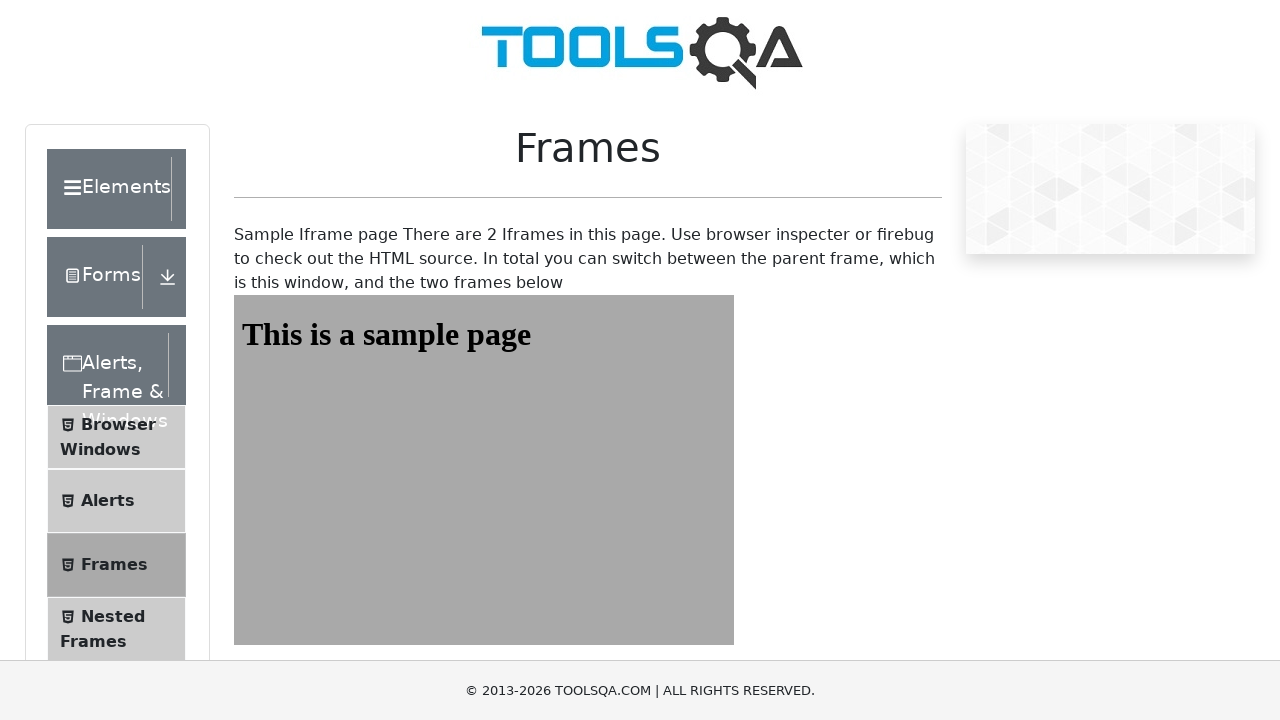